Tests right-click (context click) functionality on a button element

Starting URL: https://demoqa.com/buttons/

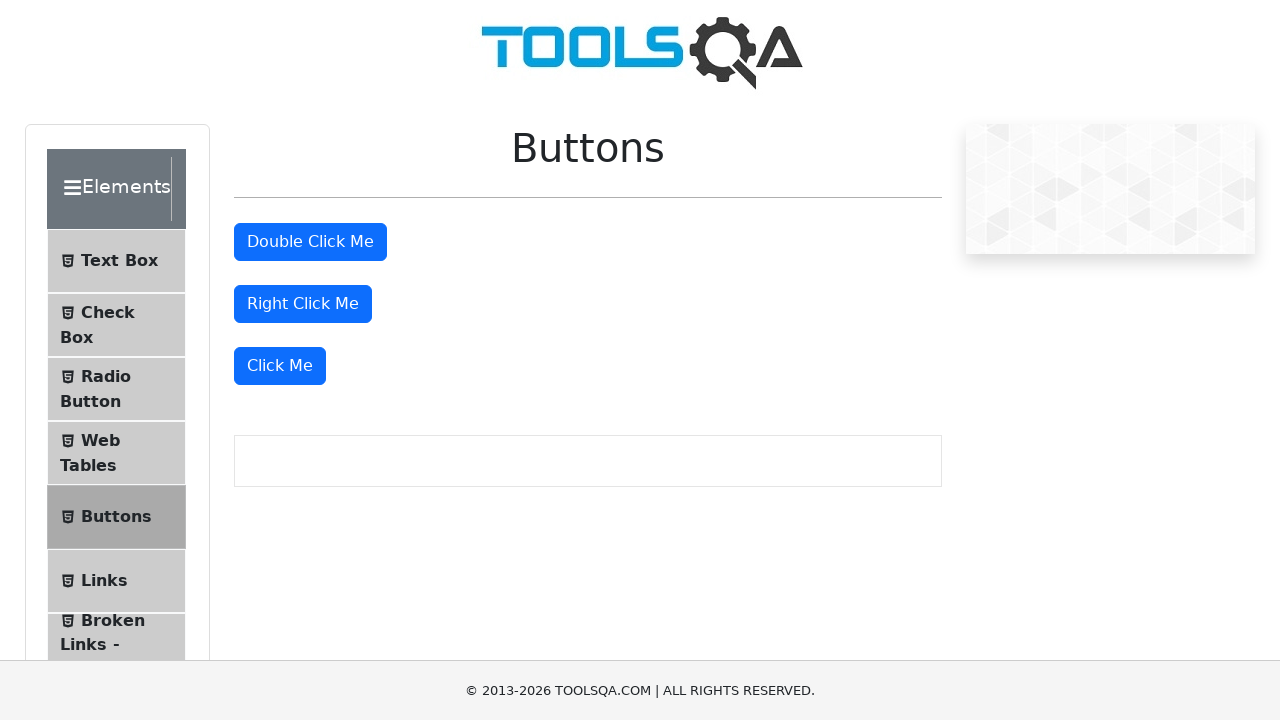

Located the right-click button element
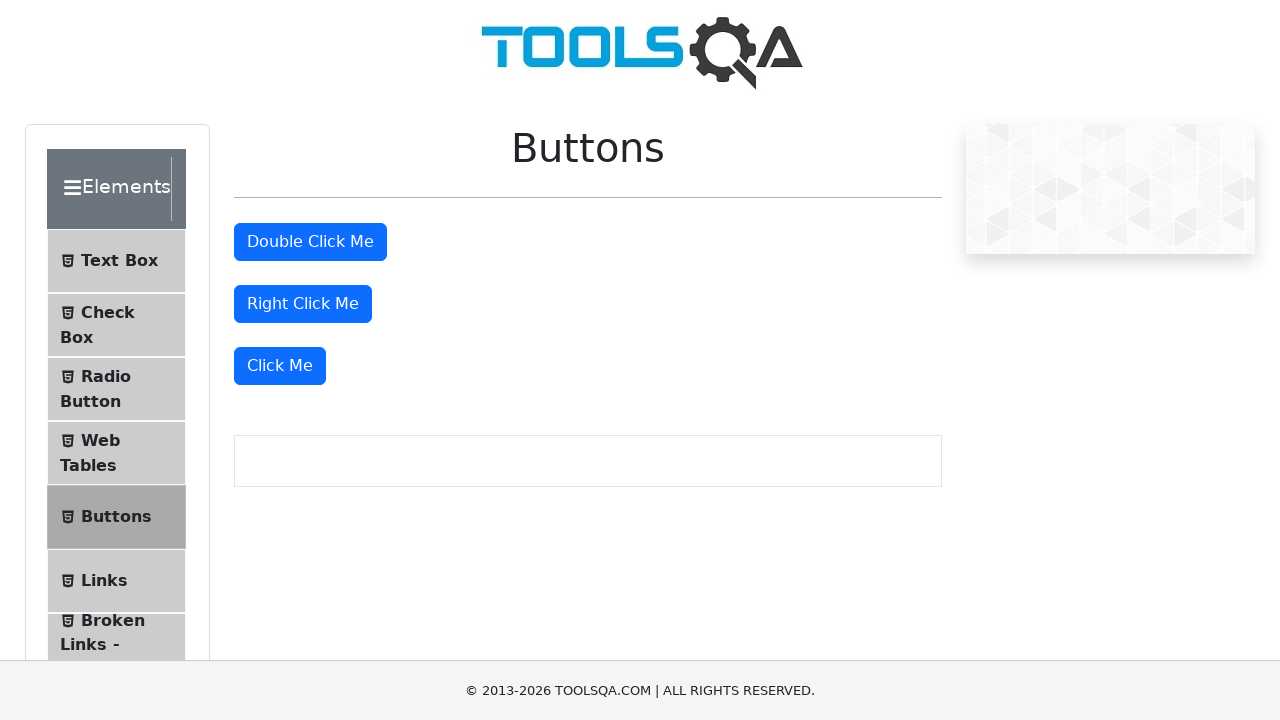

Performed right-click (context click) on the button at (303, 304) on #rightClickBtn
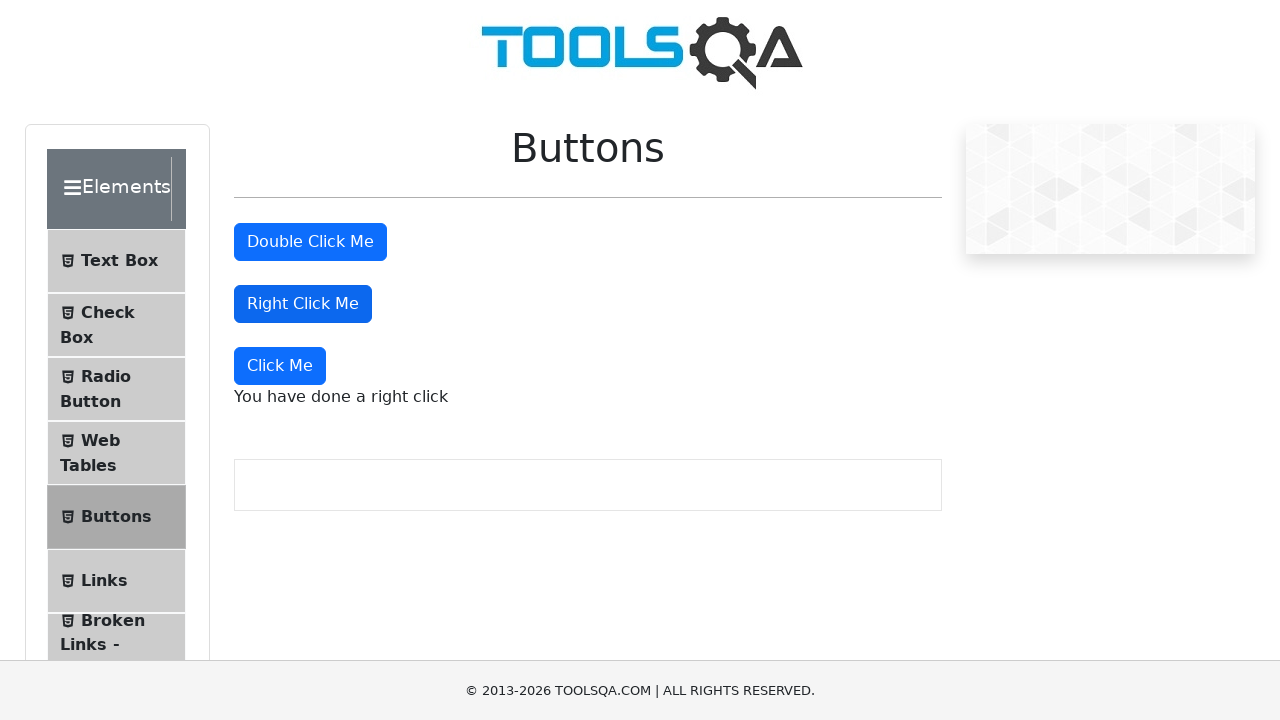

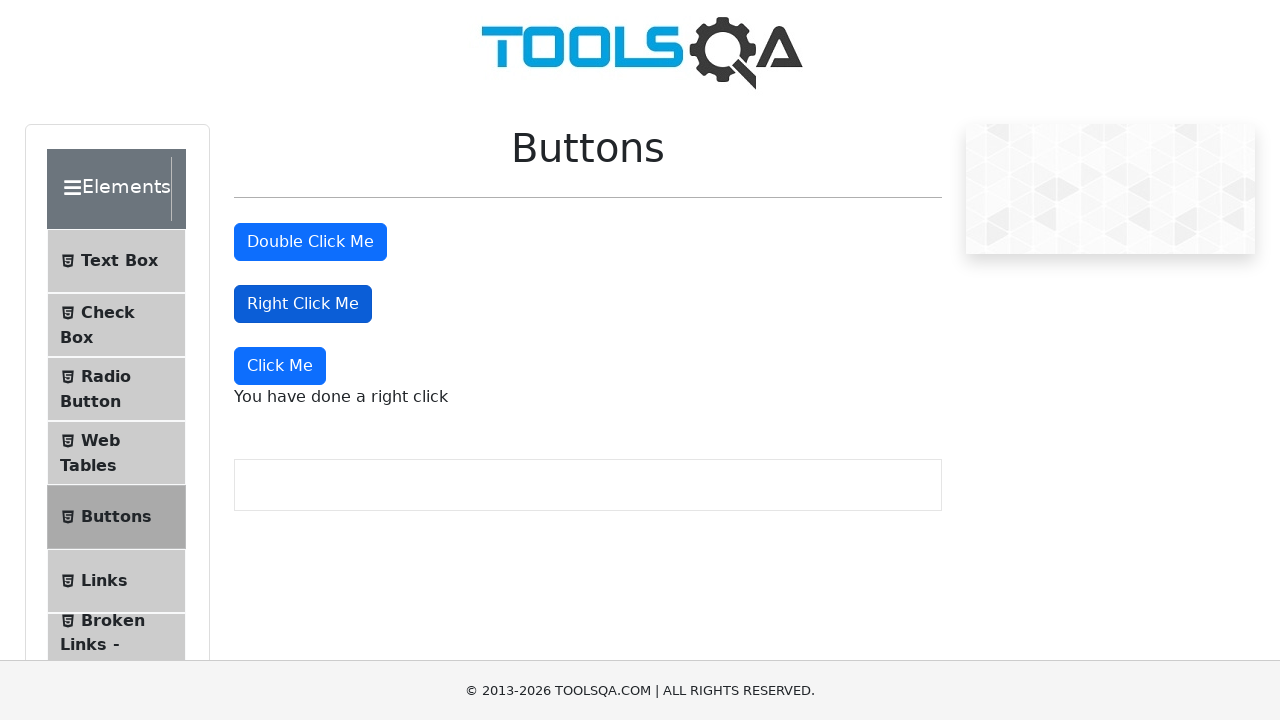